Tests scrolling from an iframe element by a given amount to reveal a checkbox inside the frame

Starting URL: https://www.selenium.dev/selenium/web/scrolling_tests/frame_with_nested_scrolling_frame_out_of_view.html

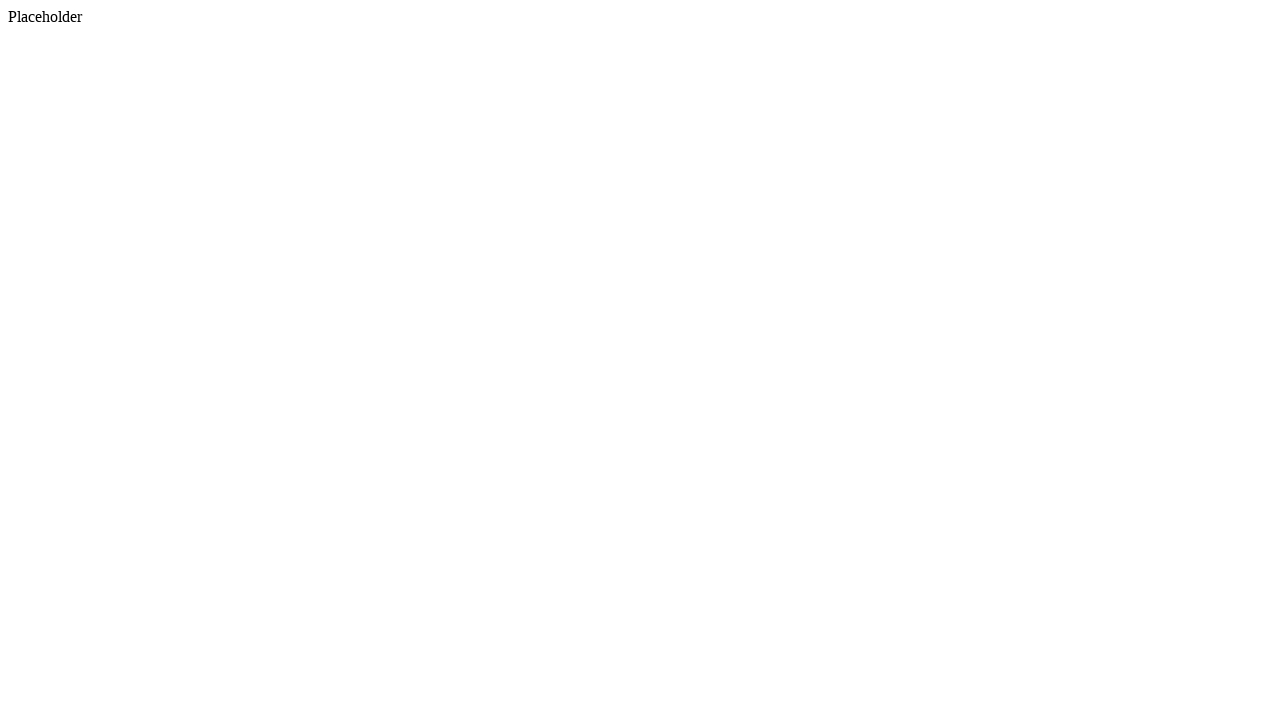

Located iframe and scrolled it into view
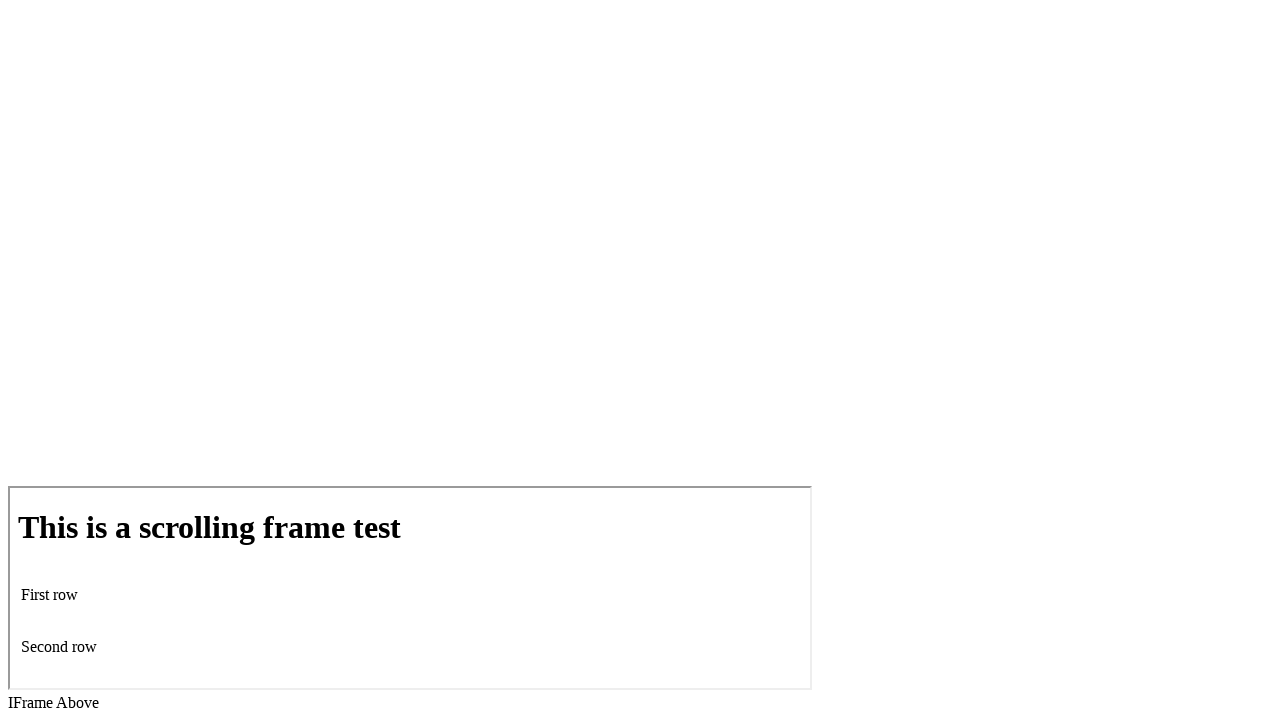

Scrolled page down by 200 pixels using mouse wheel
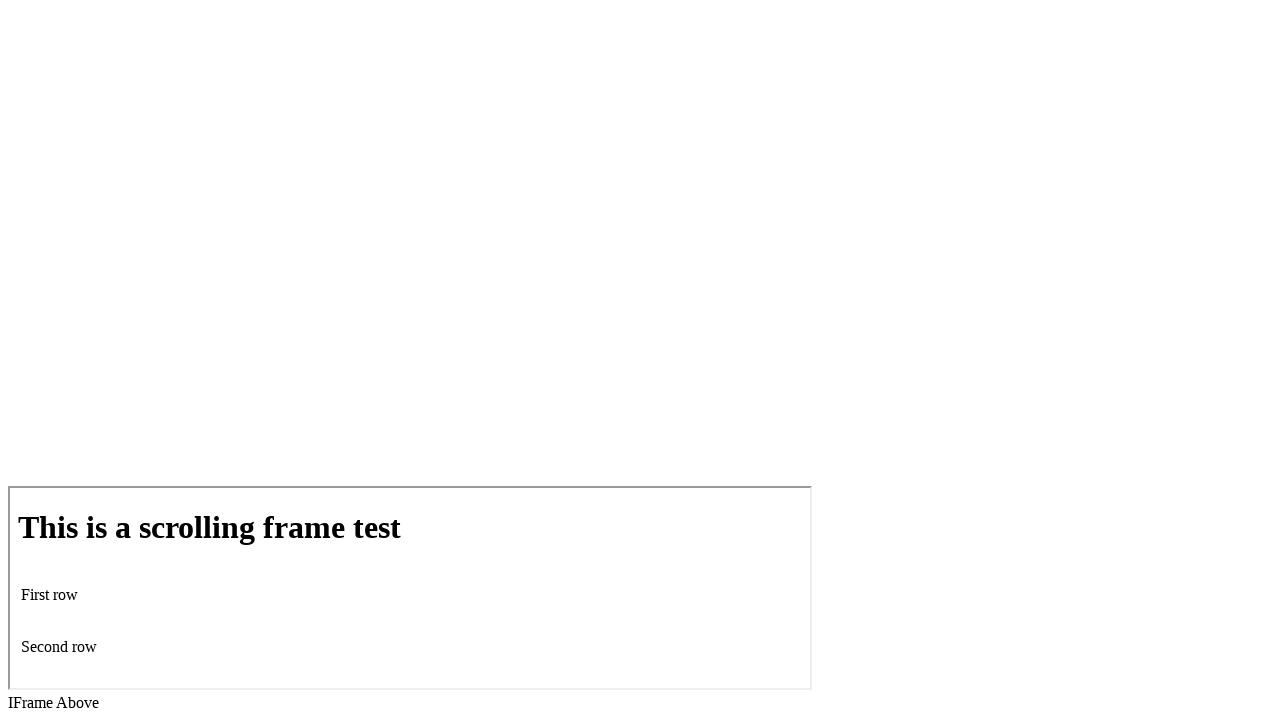

Waited 500ms for scroll animation to complete
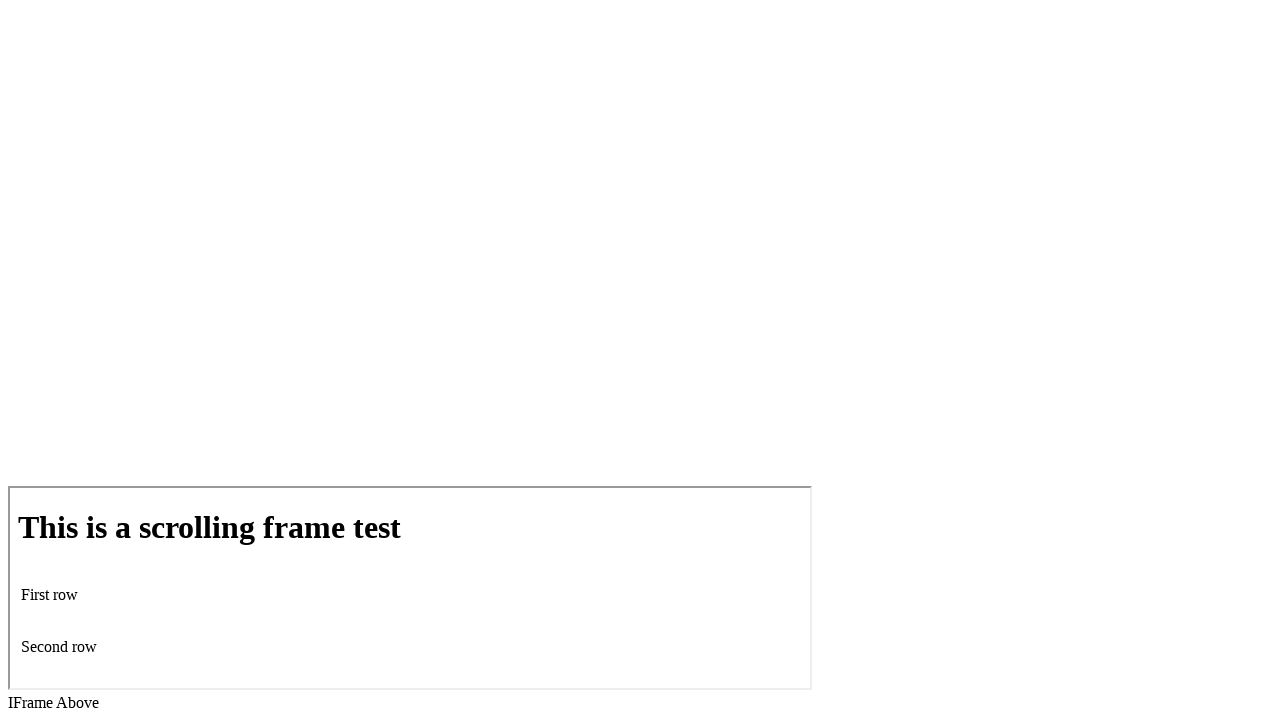

Switched to iframe and verified checkbox is visible
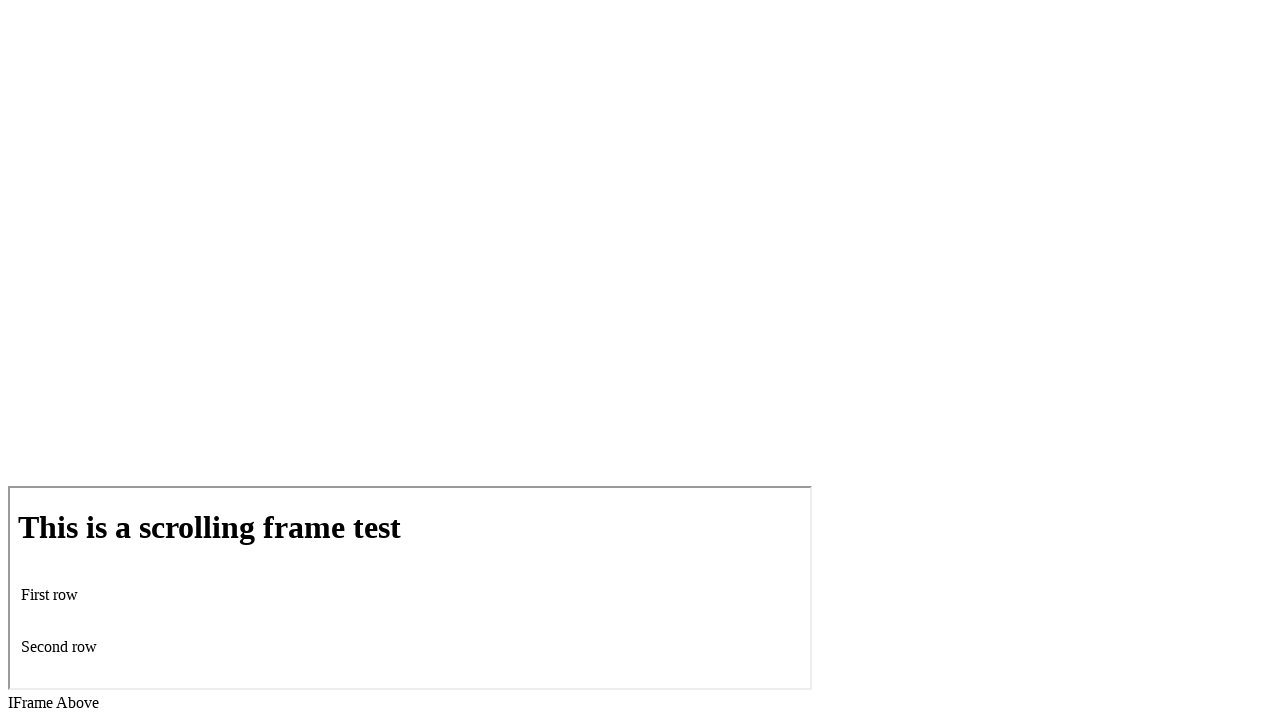

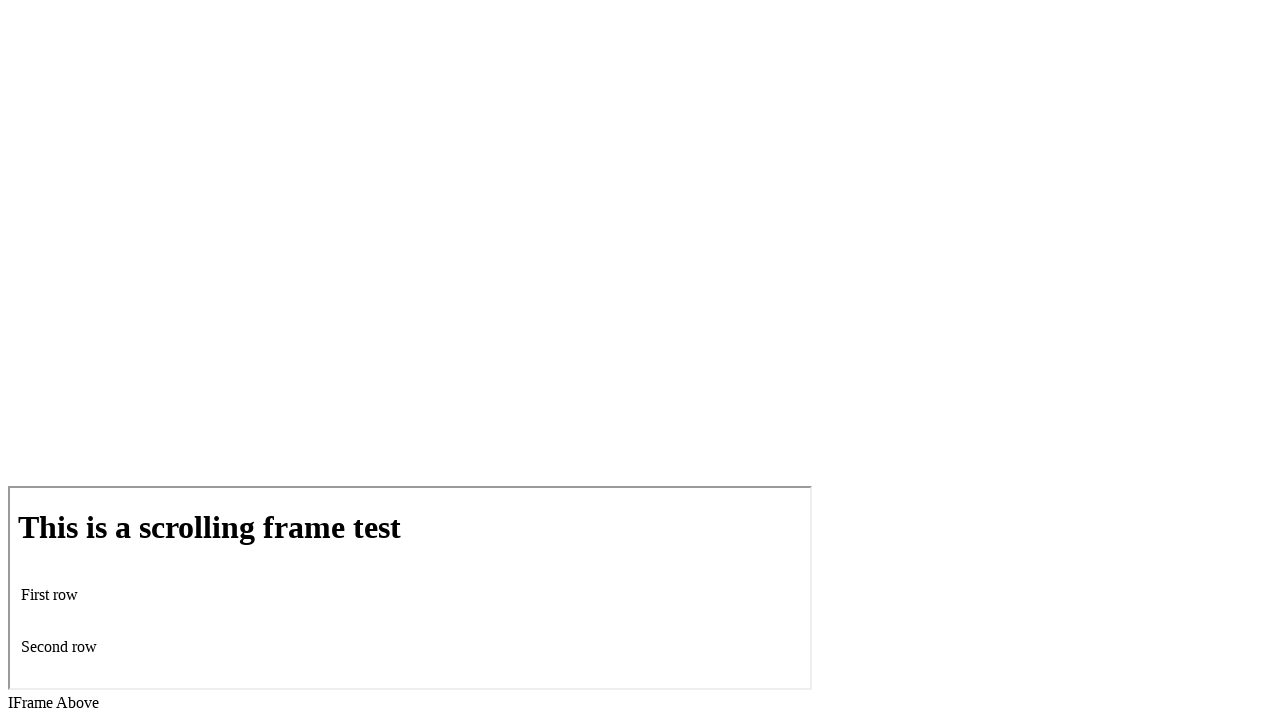